Tests tooltip functionality by hovering over an input field and verifying the tooltip text appears

Starting URL: https://jqueryui.com/resources/demos/tooltip/default.html

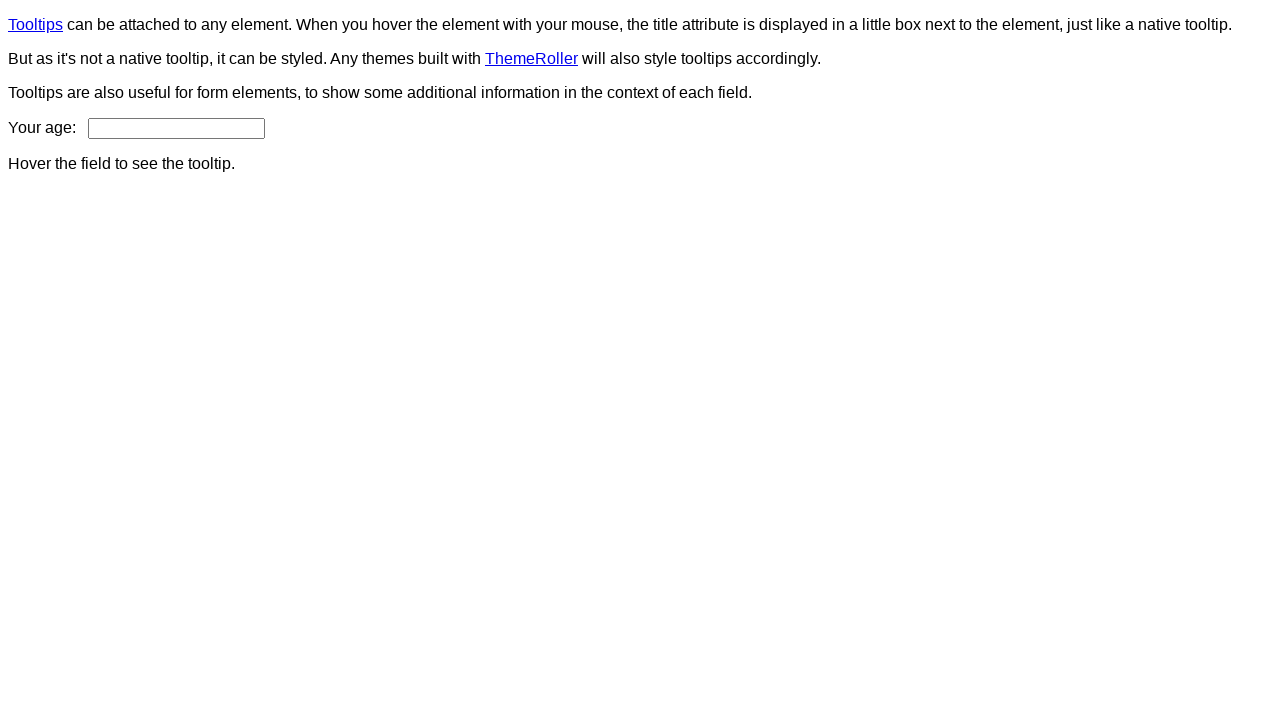

Navigated to jQuery UI tooltip demo page
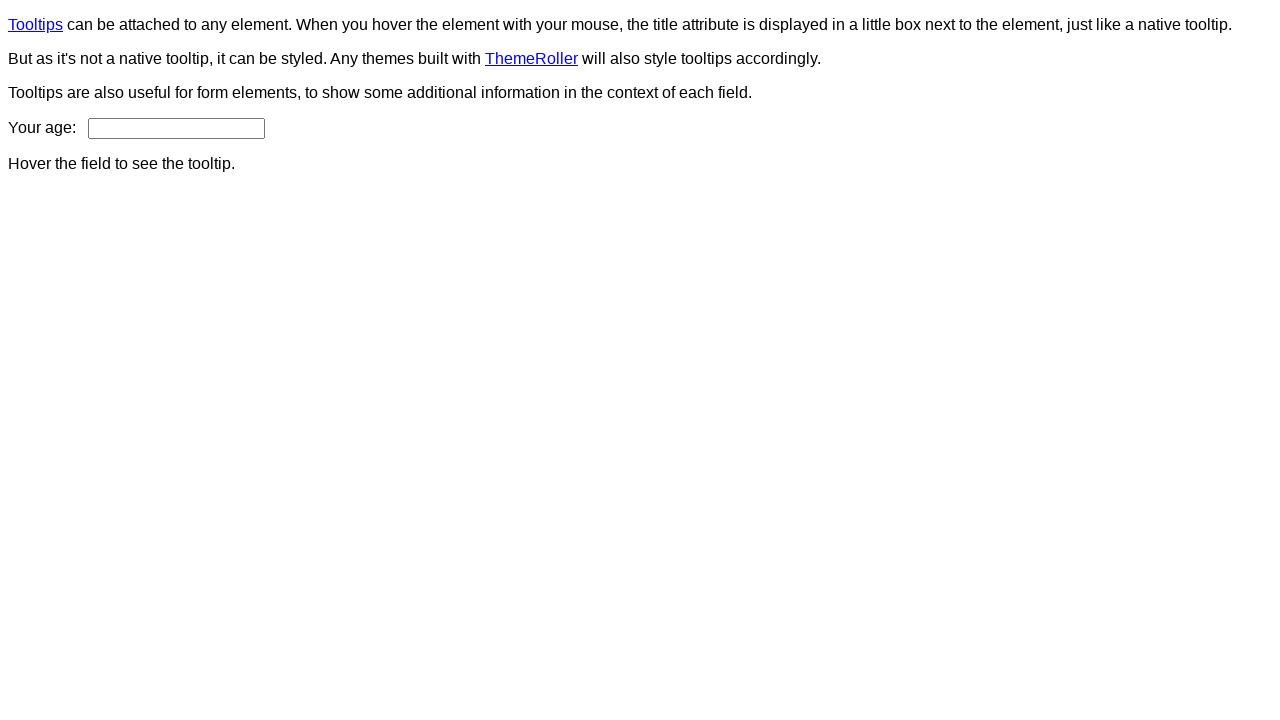

Hovered over age input field to trigger tooltip at (176, 128) on input#age
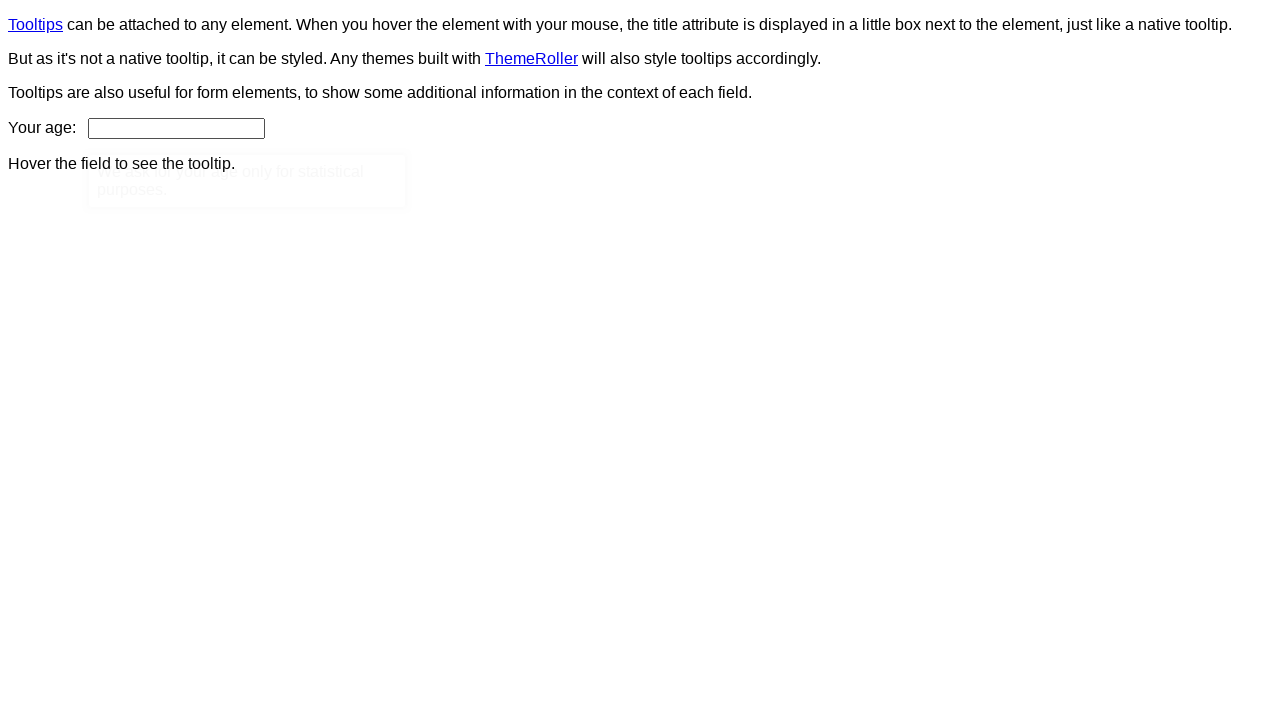

Tooltip content appeared and was verified
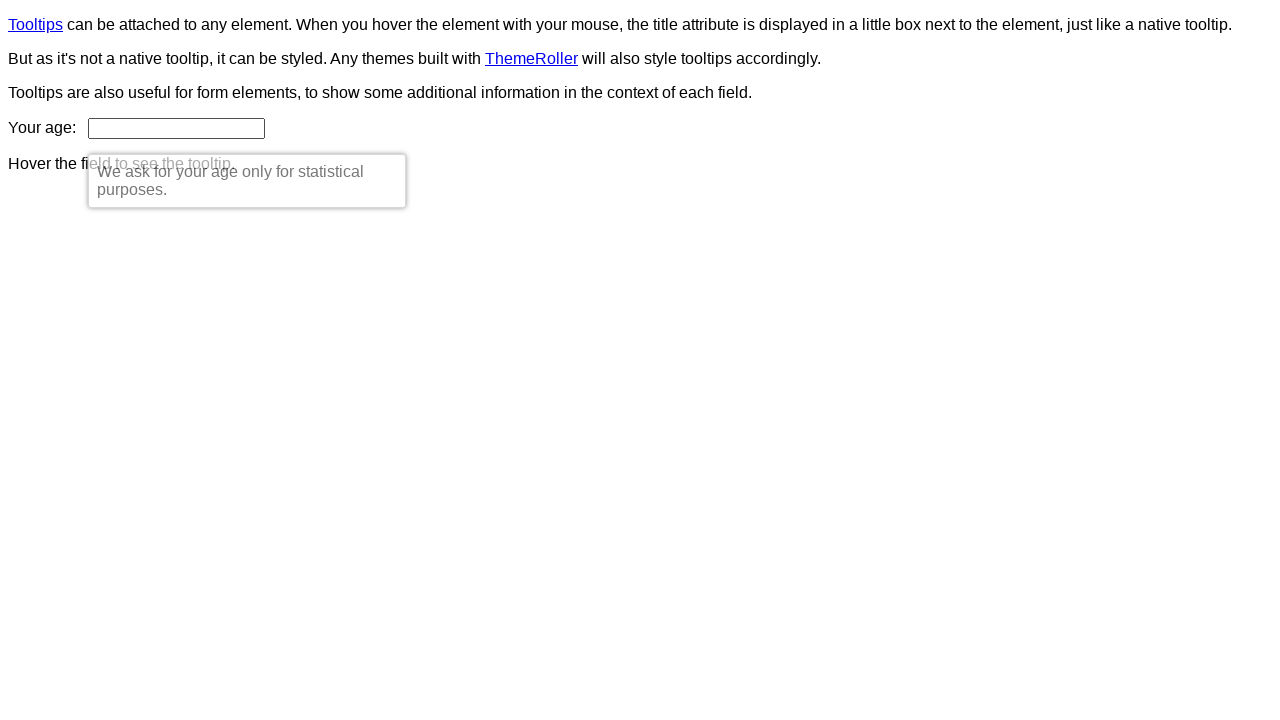

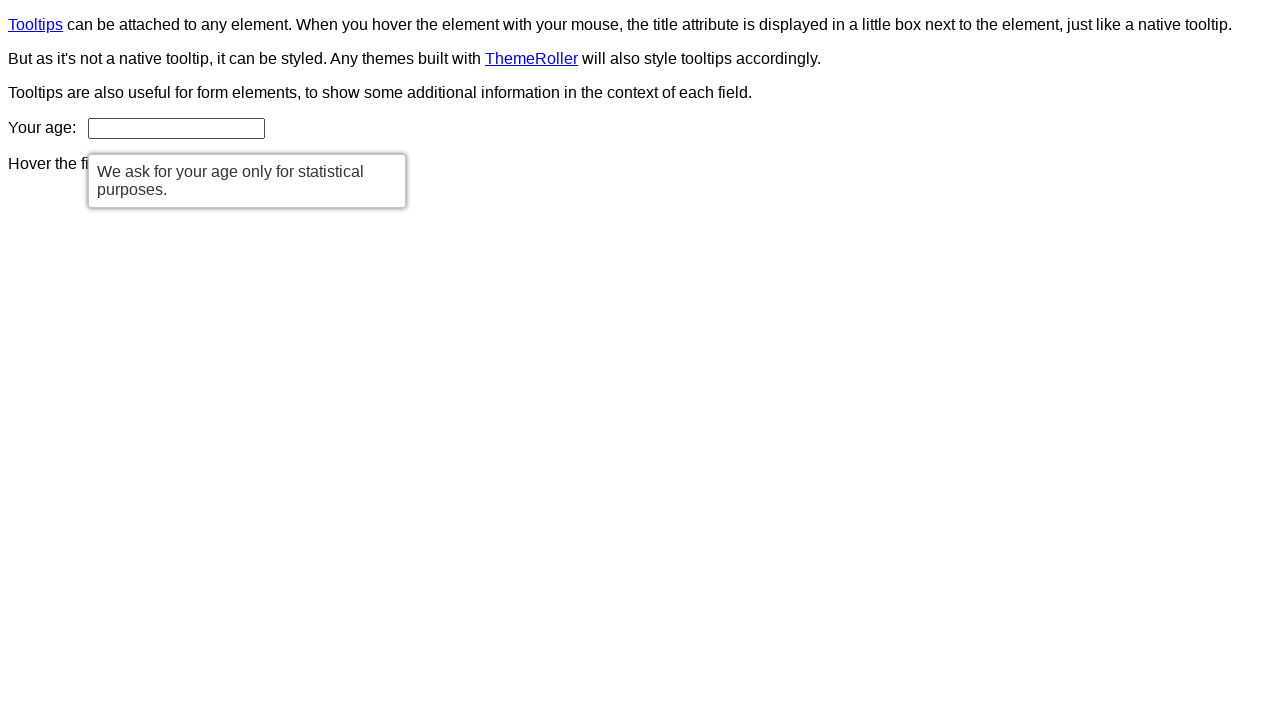